Tests dynamic loading where element is added to DOM after clicking start button

Starting URL: https://the-internet.herokuapp.com/dynamic_loading/2

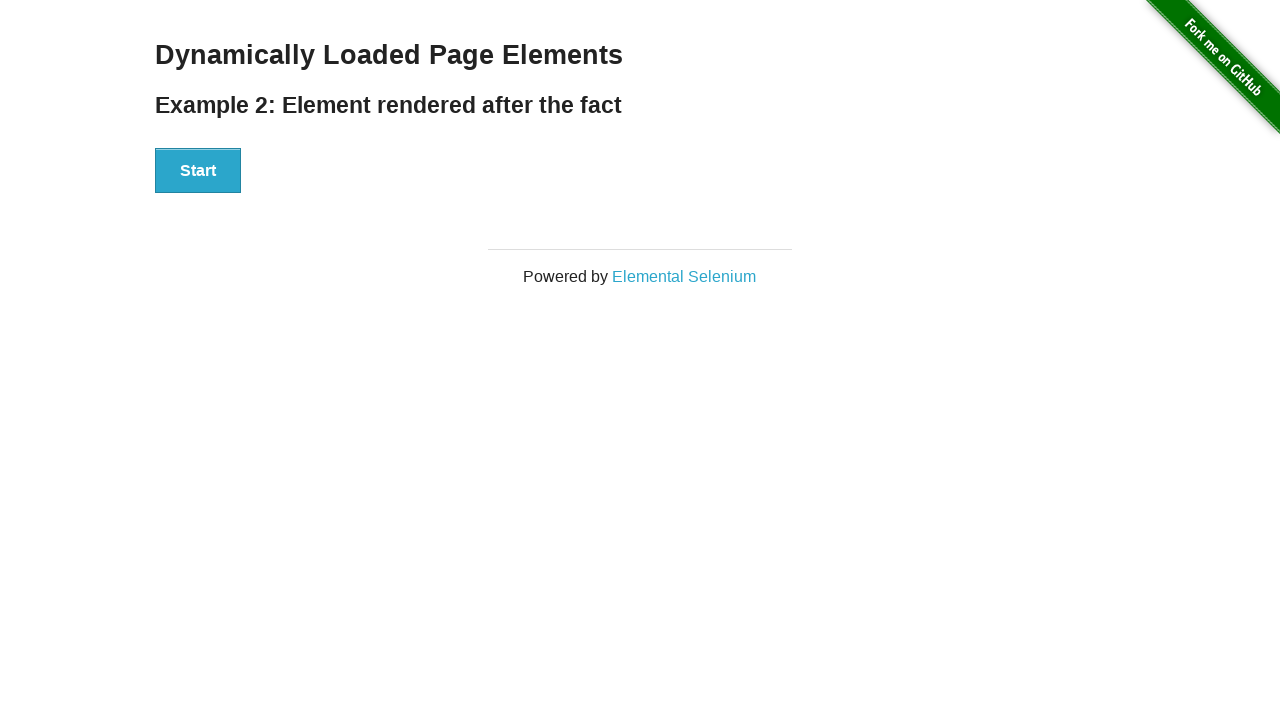

Clicked start button to trigger dynamic loading at (198, 171) on xpath=//div/button
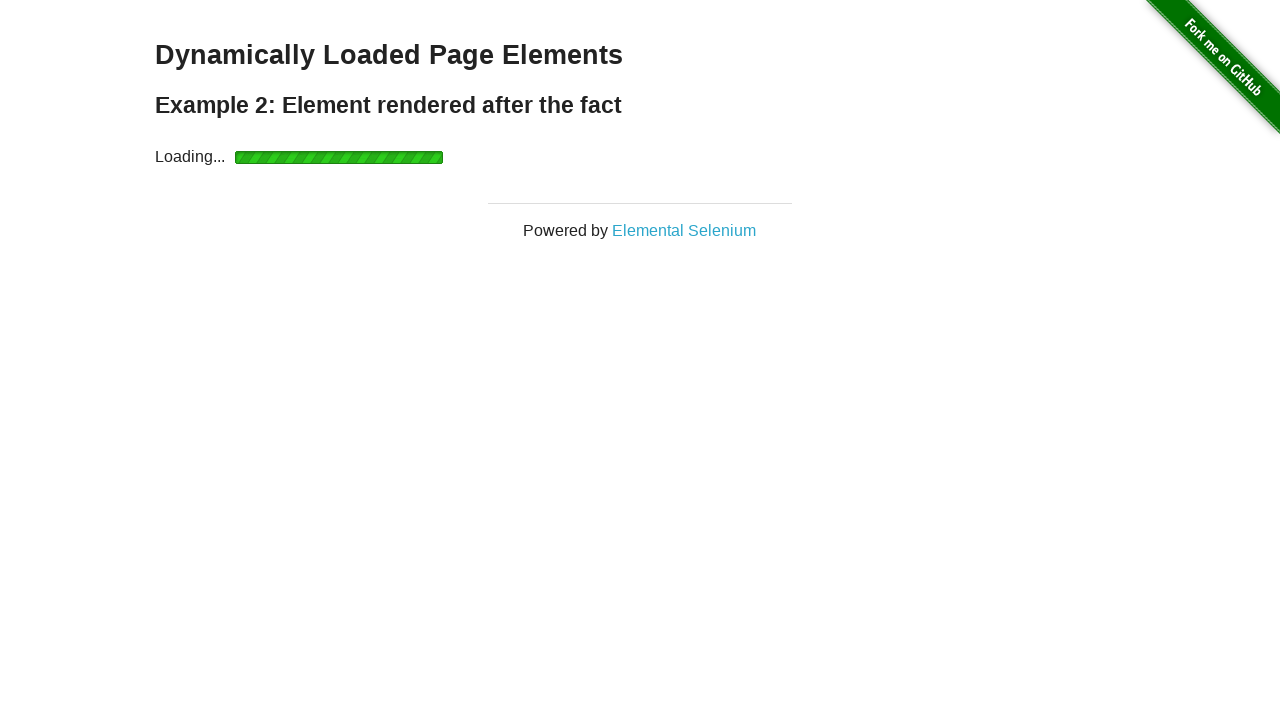

Waited for 'Hello World!' element to appear in DOM
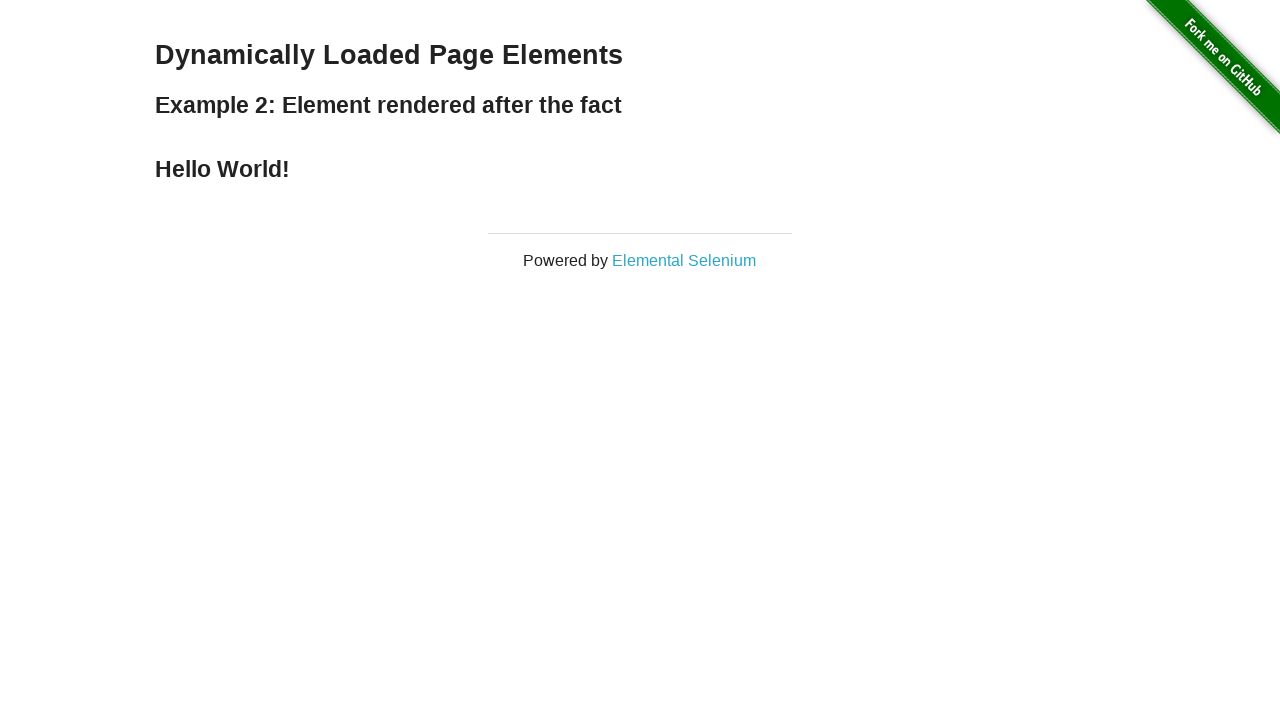

Located the 'Hello World!' heading element
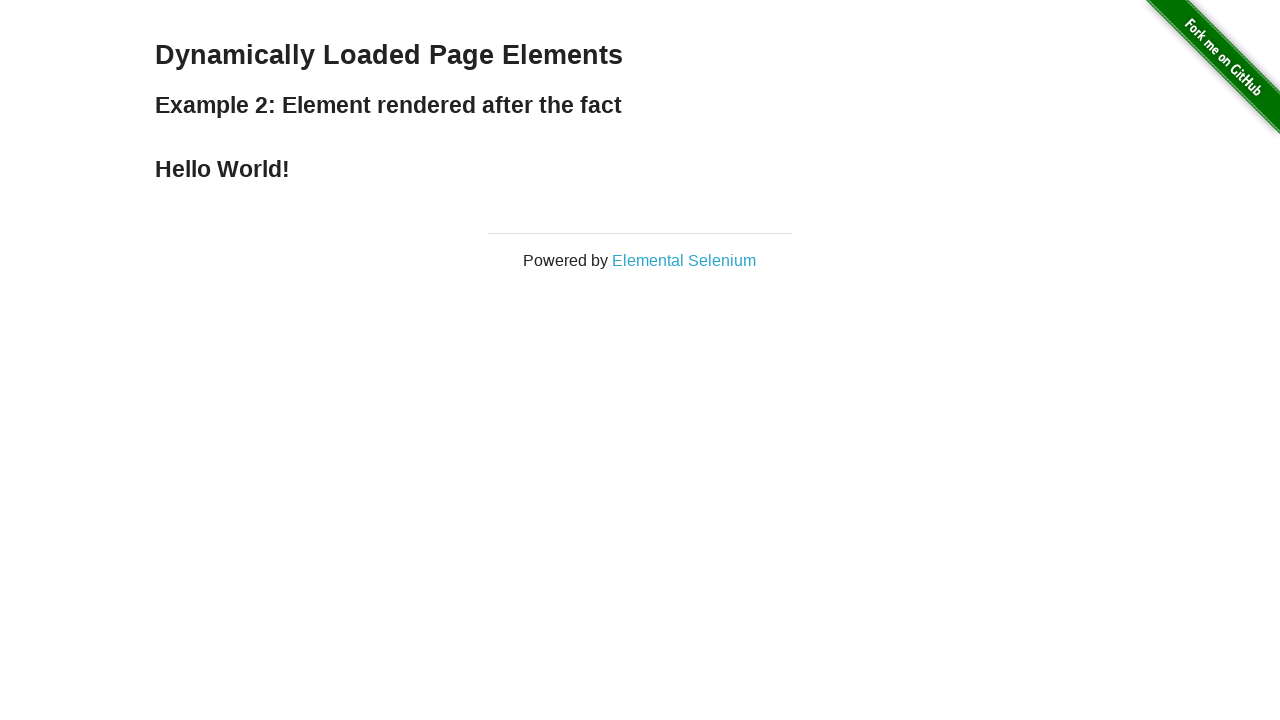

Verified that heading text equals 'Hello World!'
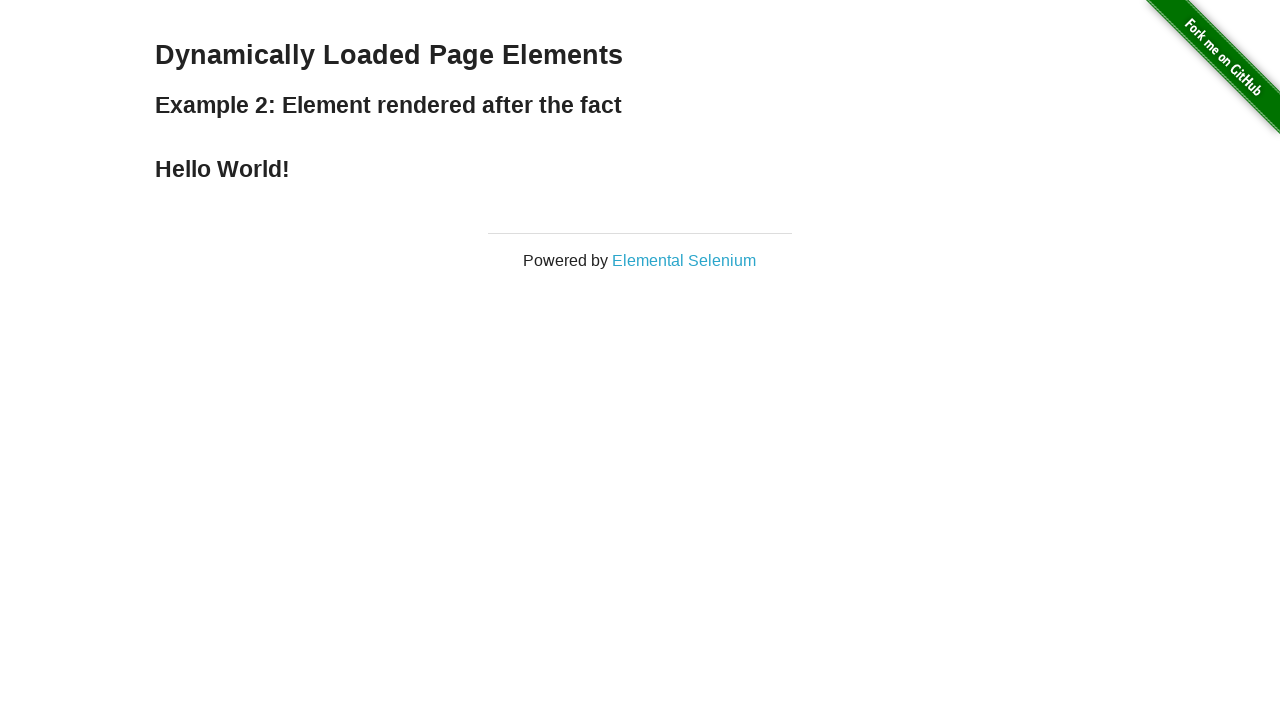

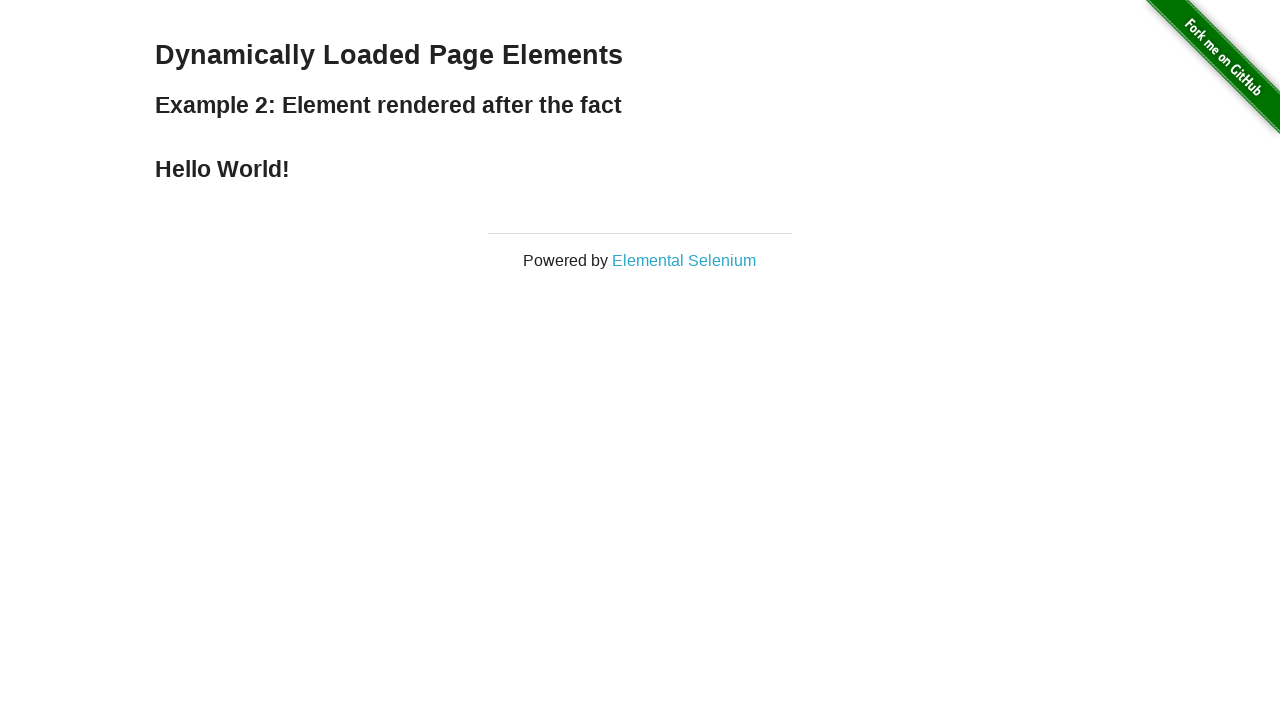